Tests form interaction by filling a name field and selecting a radio button using JavaScript execution

Starting URL: https://testautomationpractice.blogspot.com/

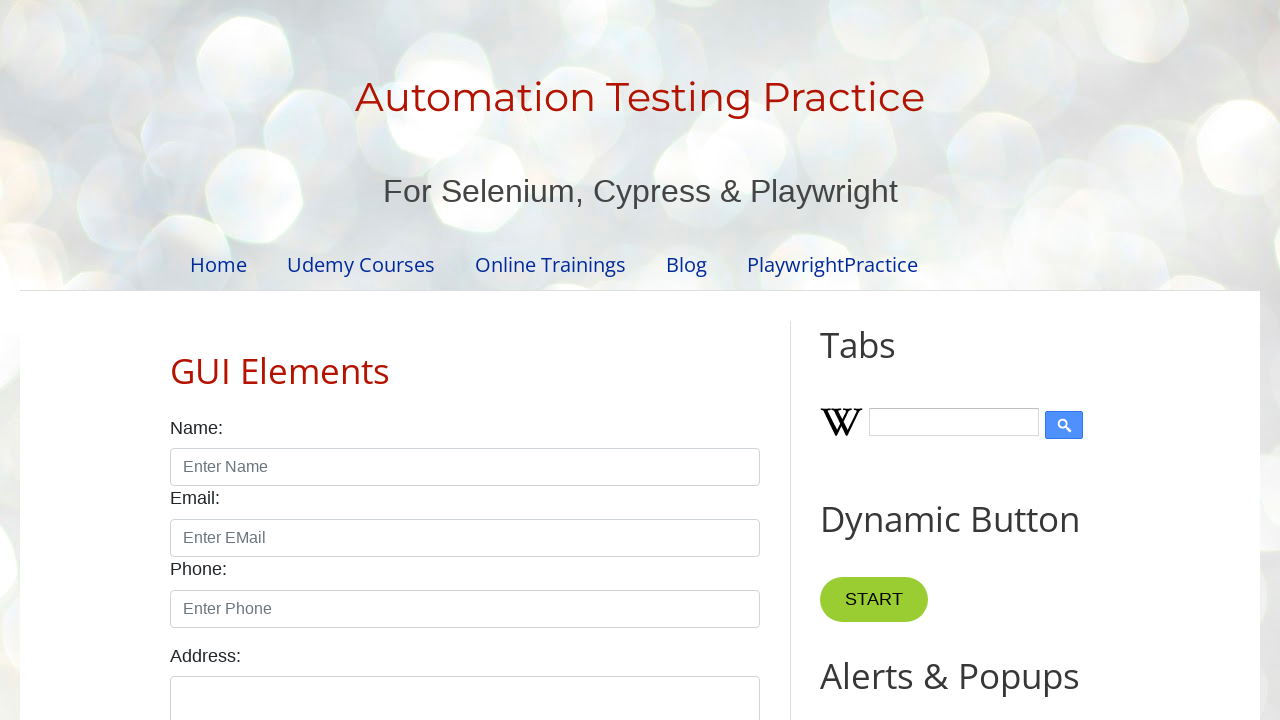

Filled name field with 'sagar' using JavaScript execution
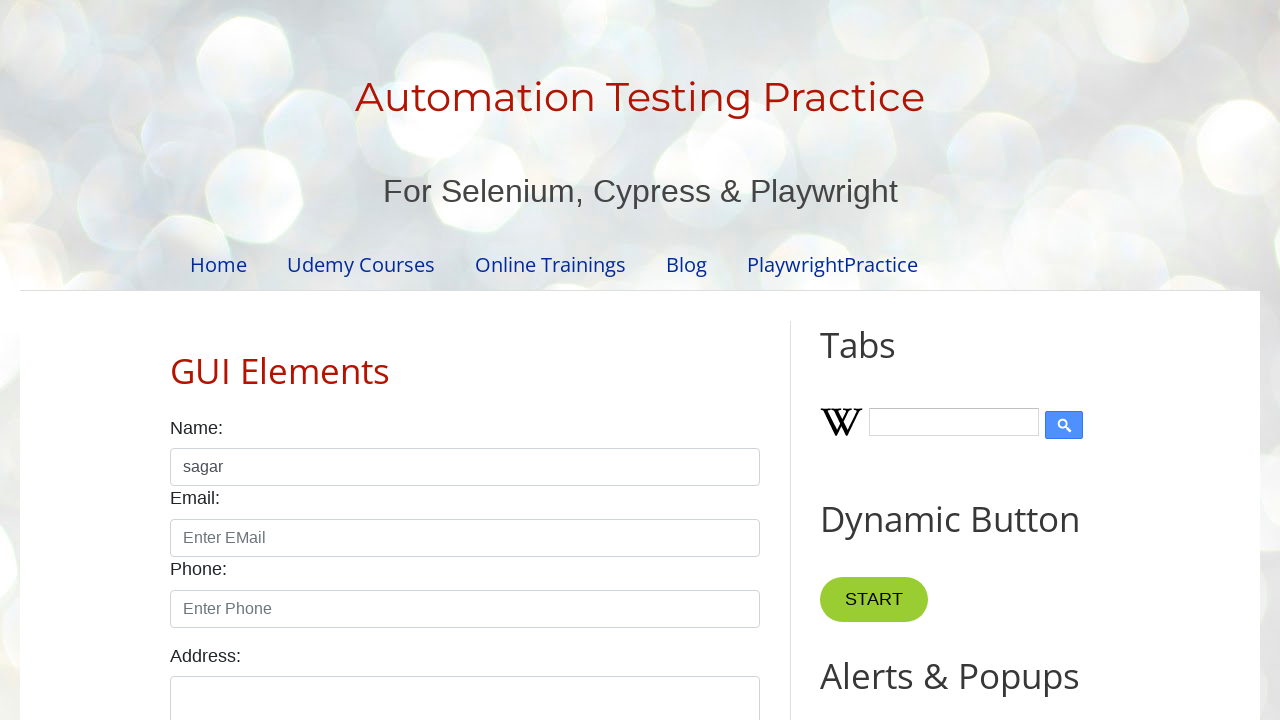

Clicked male radio button using JavaScript execution
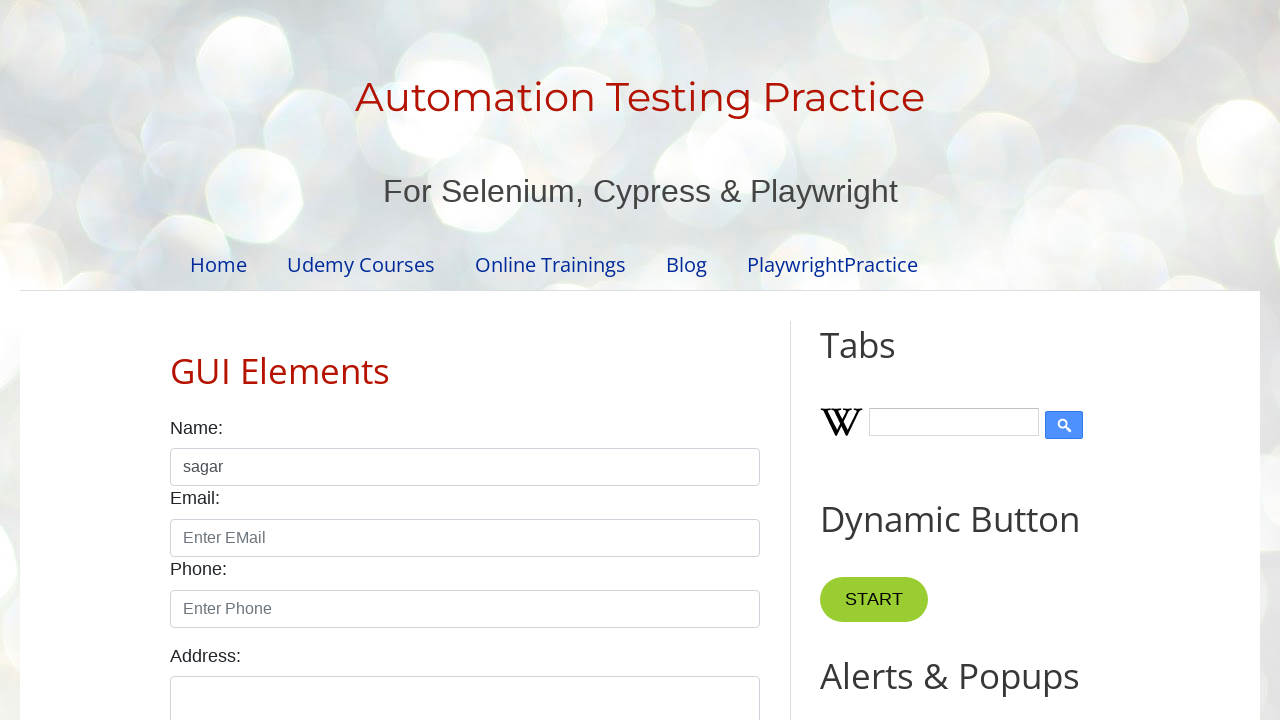

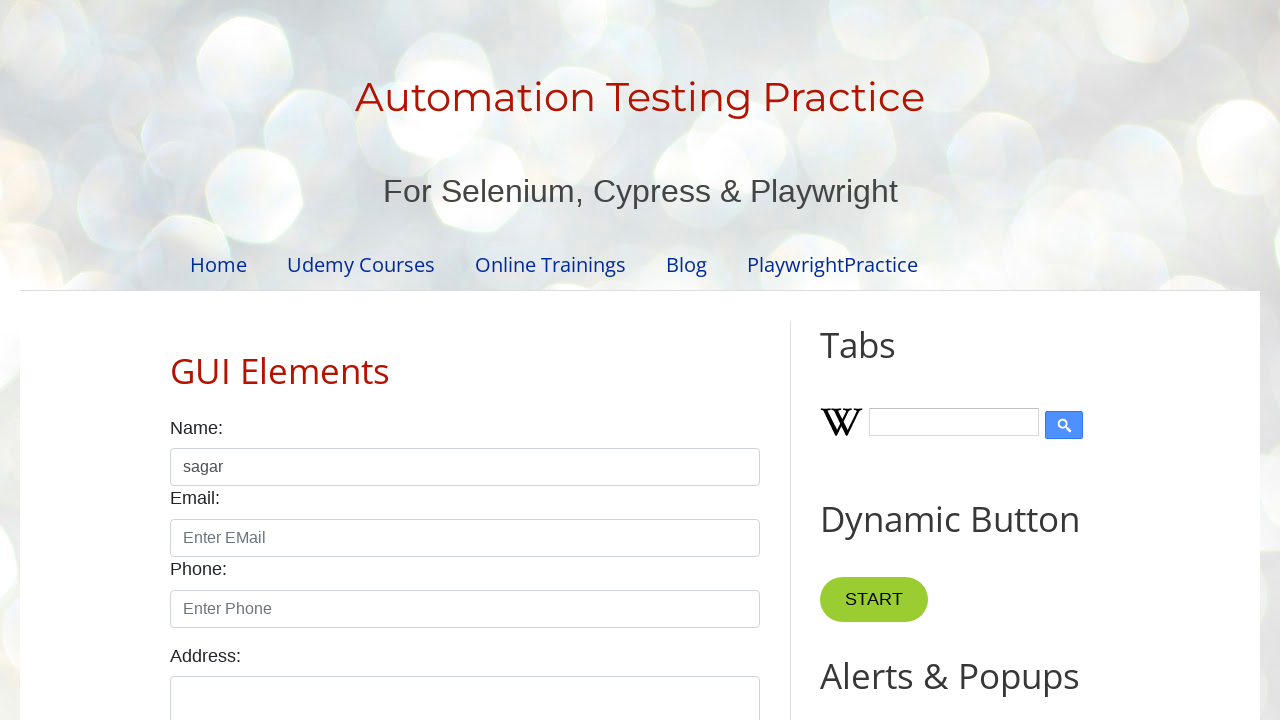